Tests validation when password field is left empty

Starting URL: https://www.sharelane.com/cgi-bin/register.py

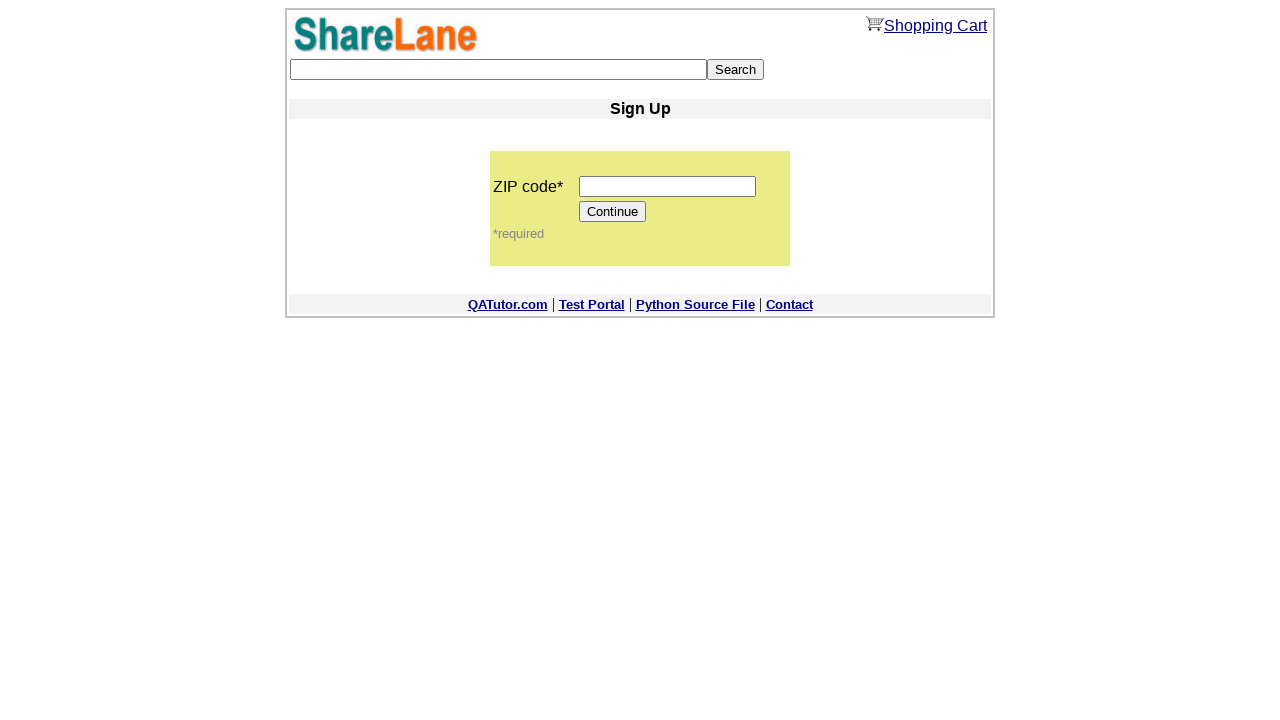

Filled zip code field with '12345' on input[name='zip_code']
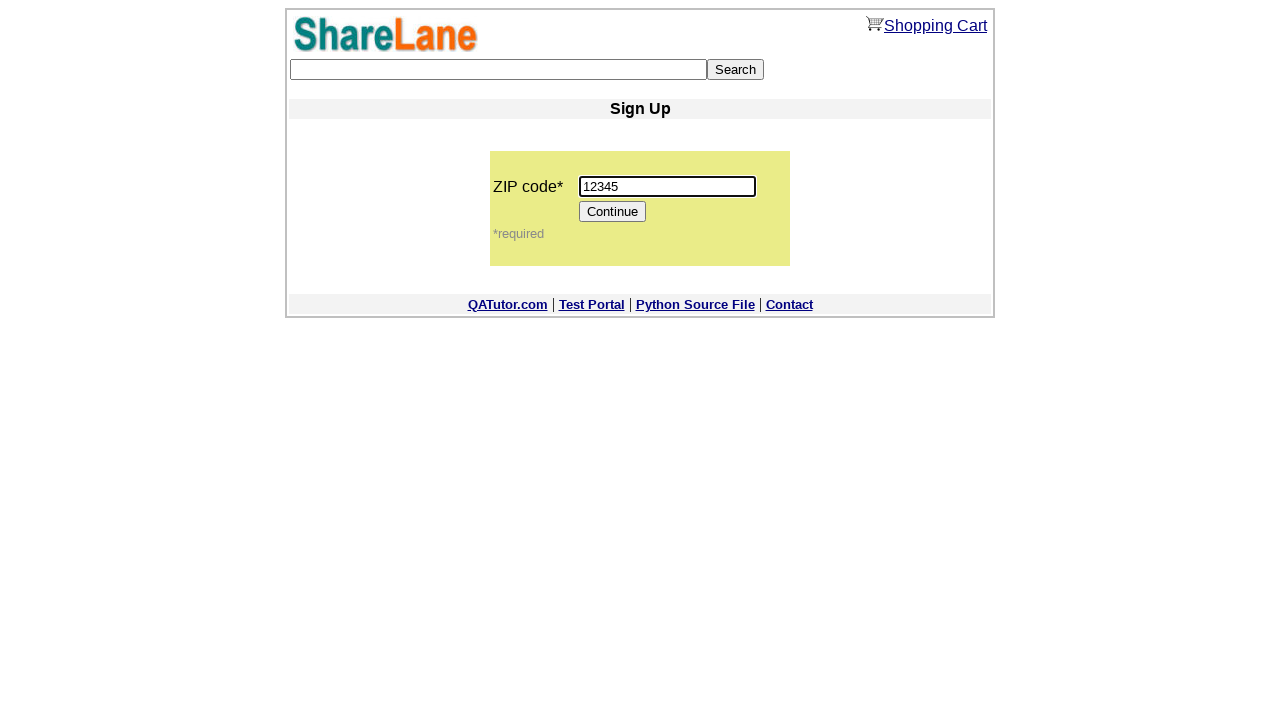

Clicked Continue button to proceed to registration form at (613, 212) on input[value='Continue']
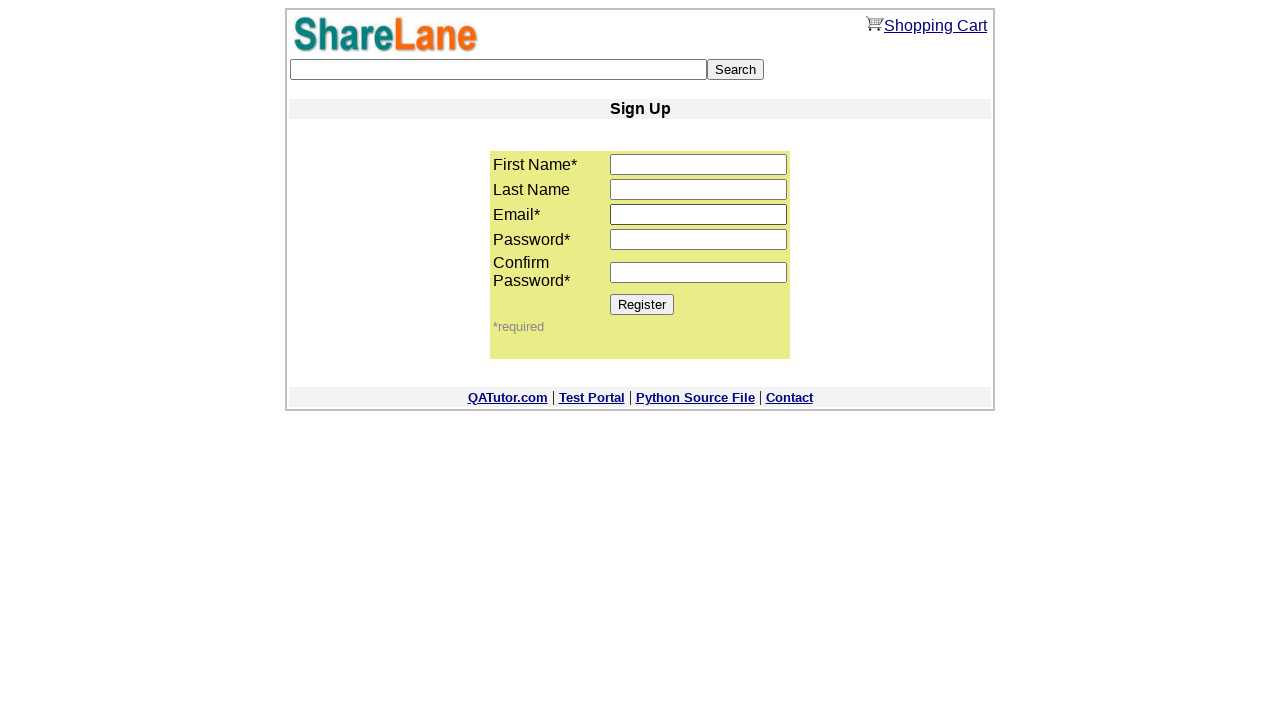

Filled first name field with 'David' on input[name='first_name']
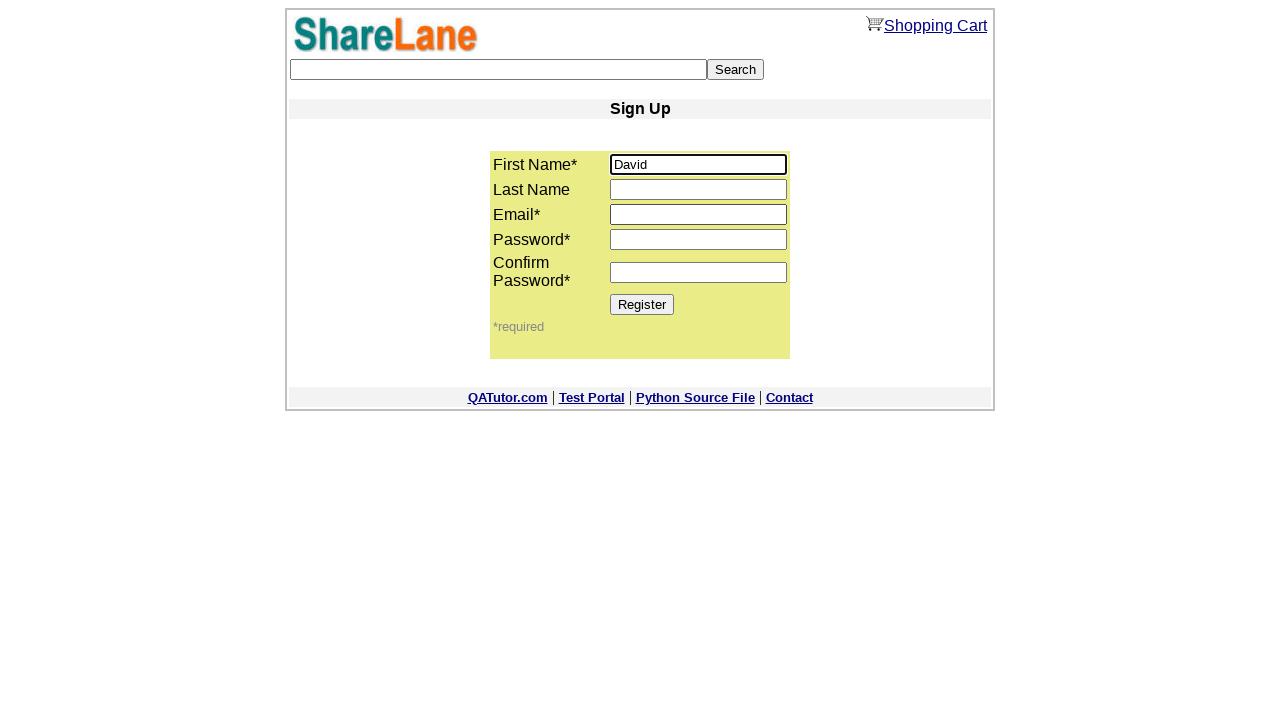

Filled email field with 'test@example.com' on input[name='email']
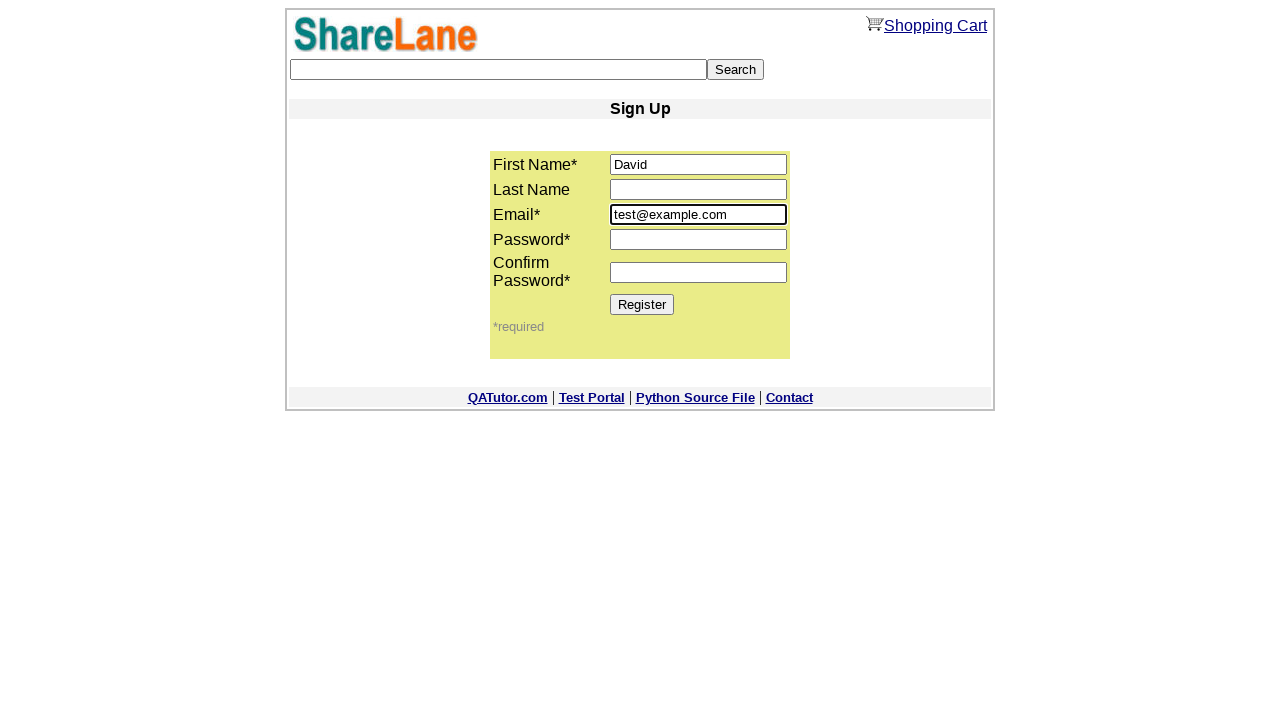

Left password1 field empty on input[name='password1']
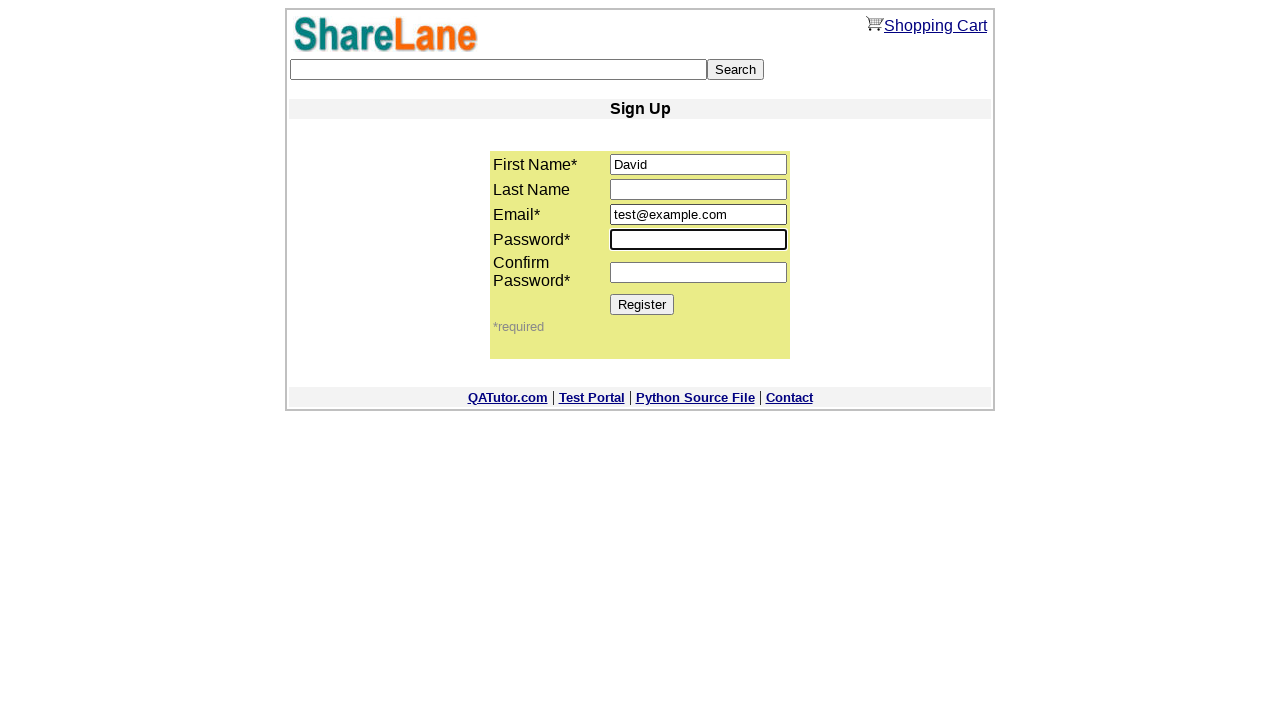

Filled password2 field with '12345' on input[name='password2']
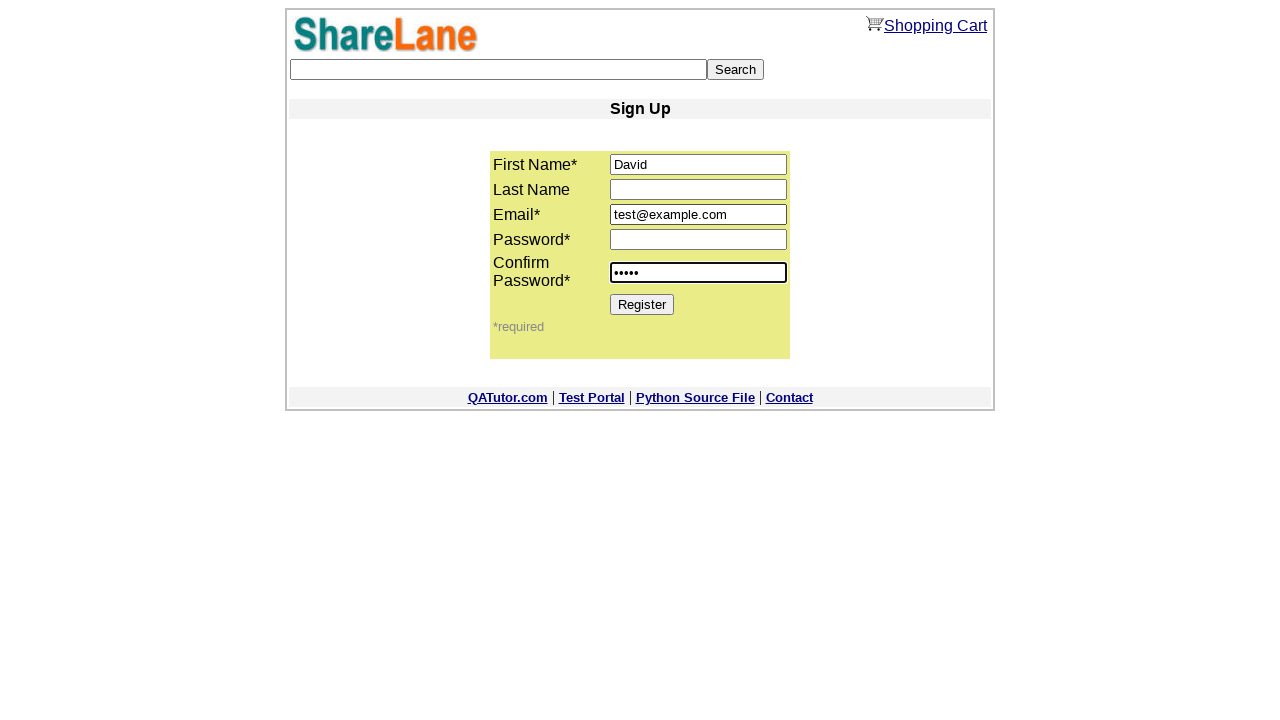

Clicked Register button to submit form with empty password at (642, 304) on input[value='Register']
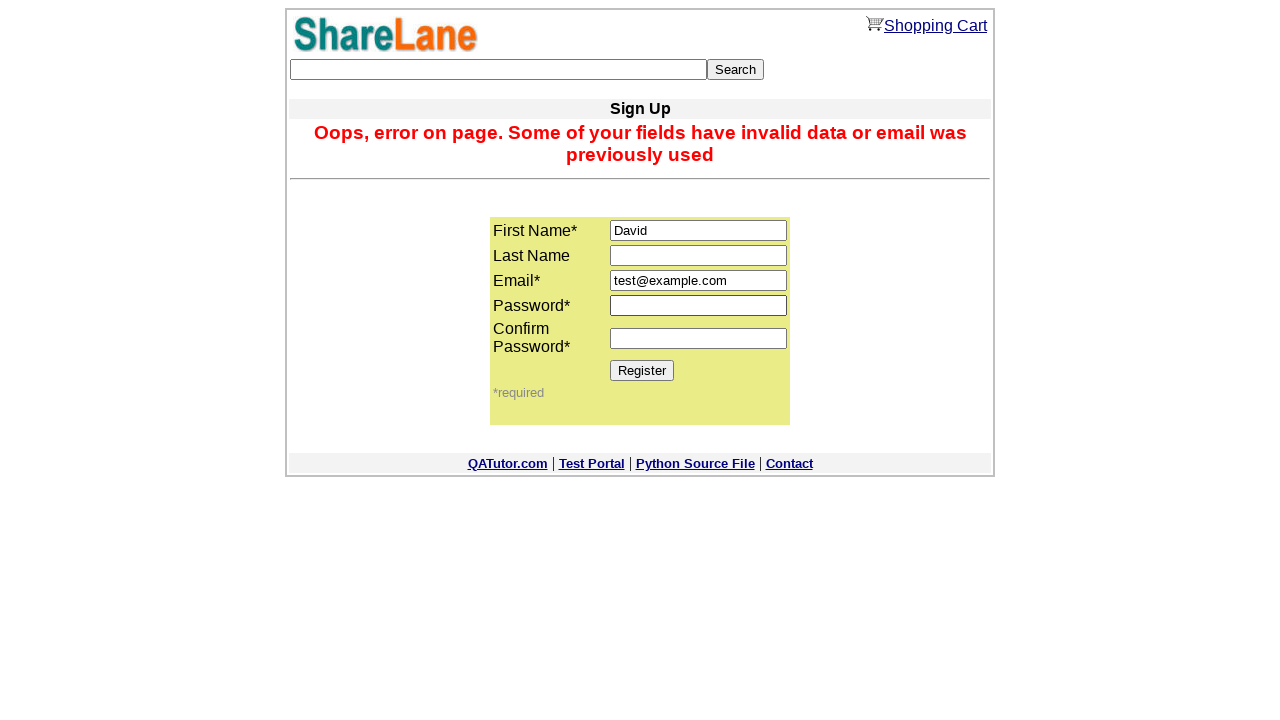

Error message appeared validating that empty password field is rejected
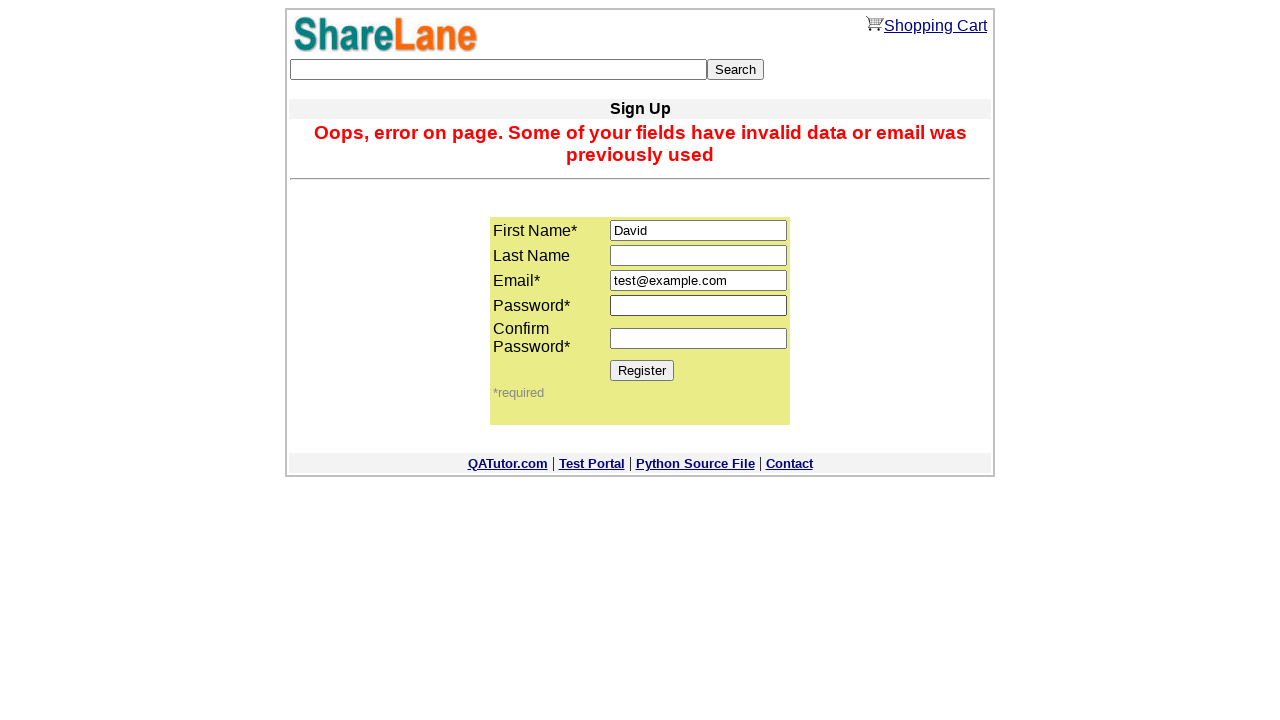

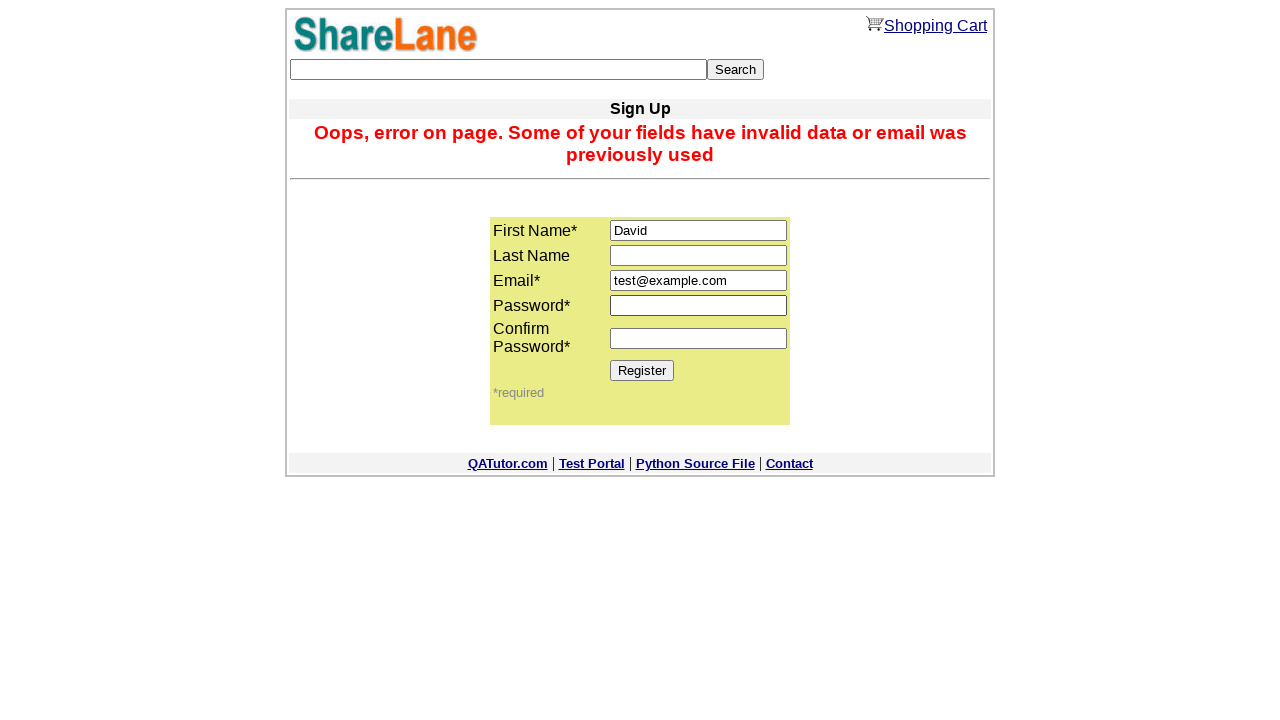